Verifies that the OrangeHRM login page displays the "Login" header text

Starting URL: https://opensource-demo.orangehrmlive.com/

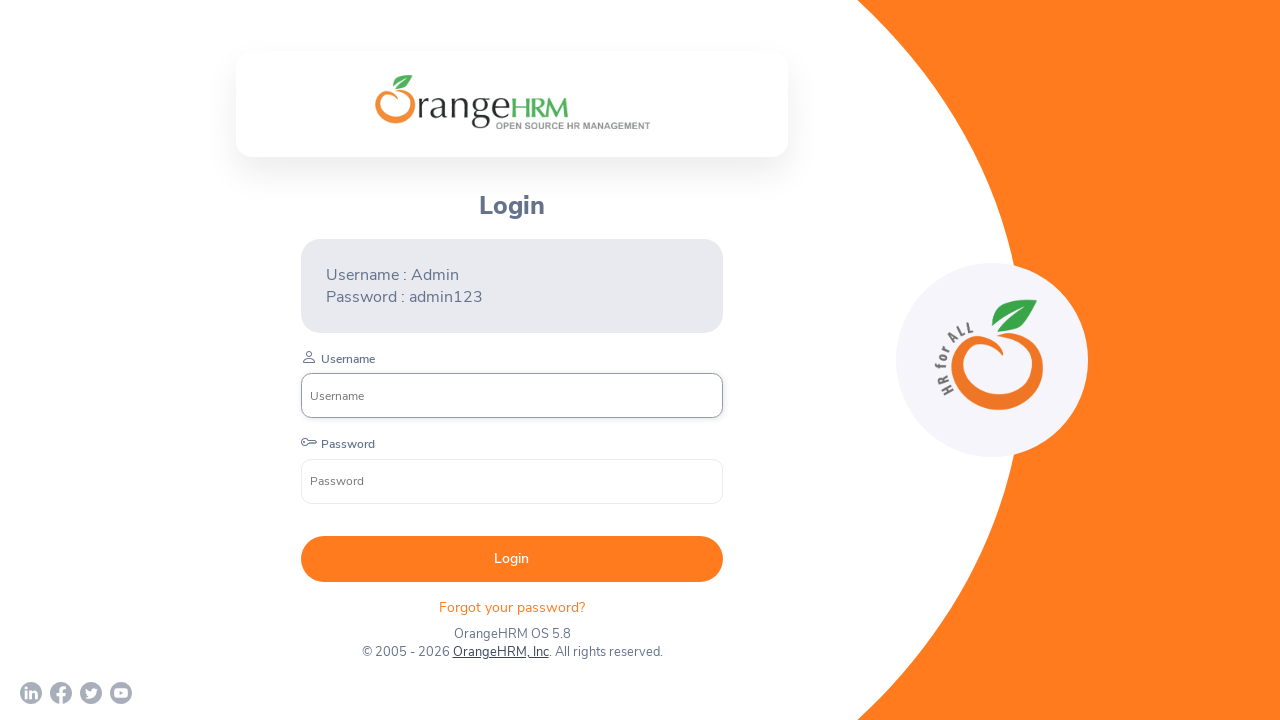

Waited for Login header (h5 element) to become visible
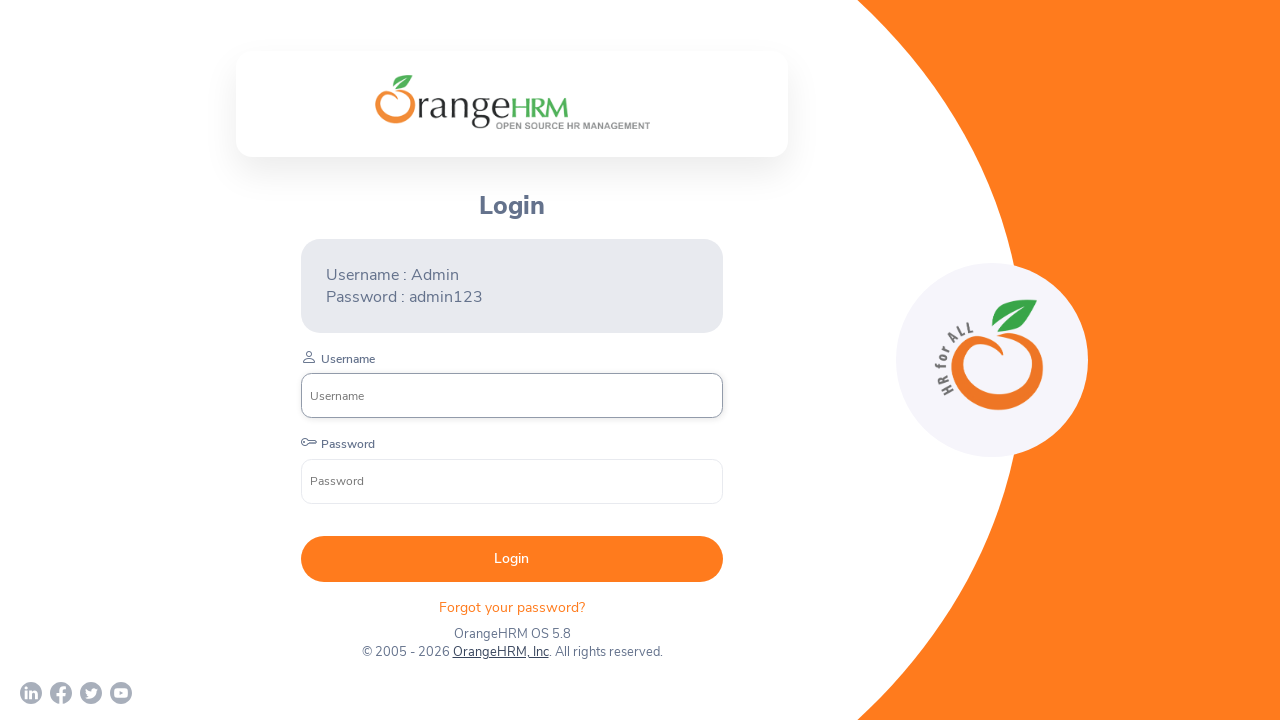

Retrieved text content from Login header element
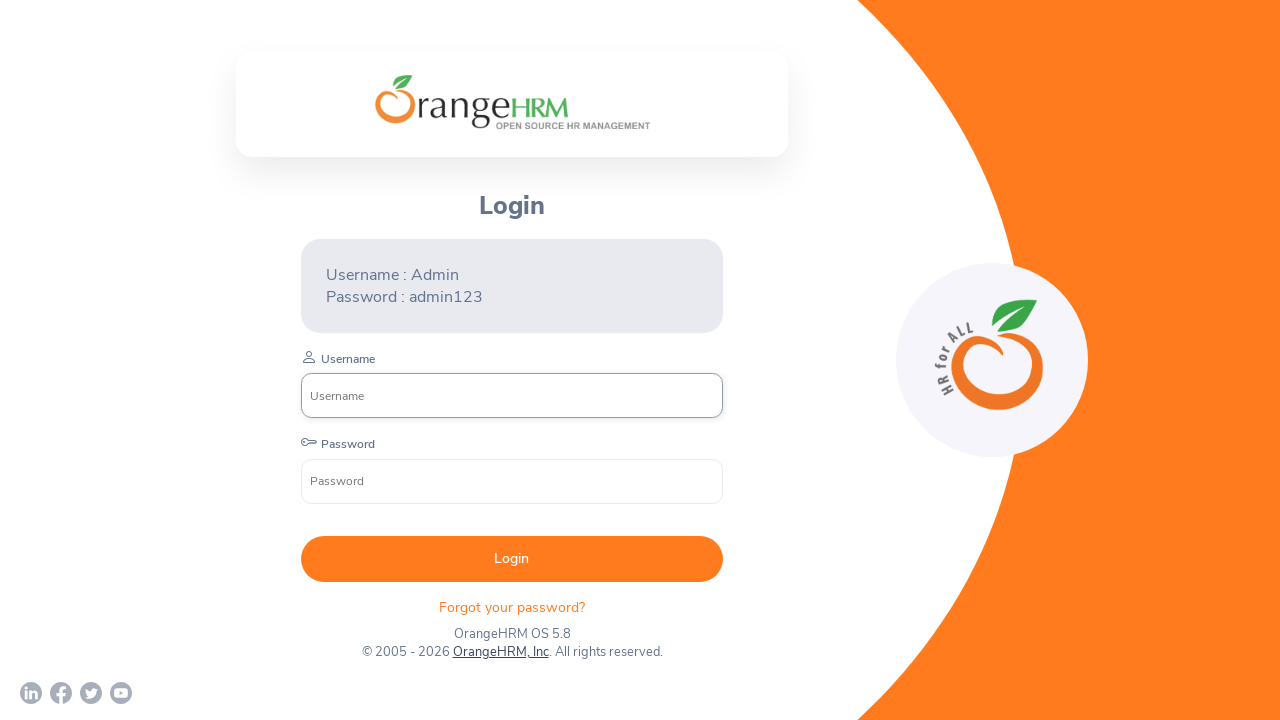

Verified that header text equals 'Login'
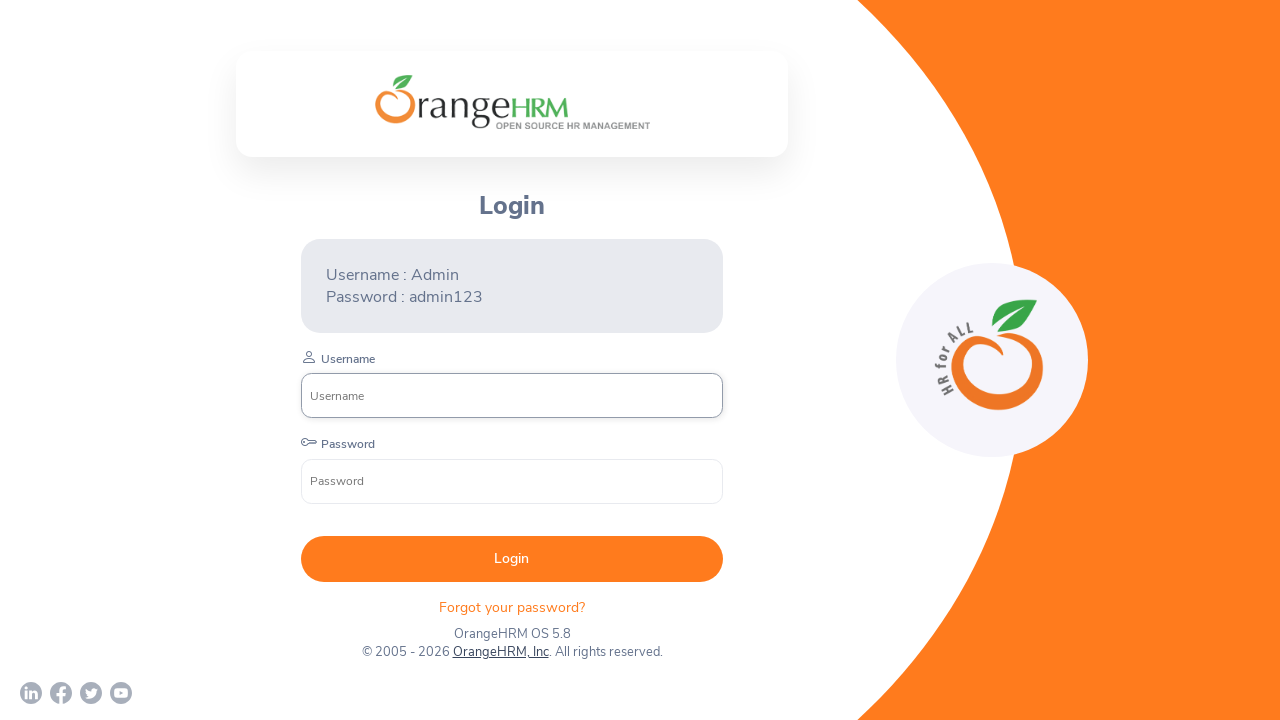

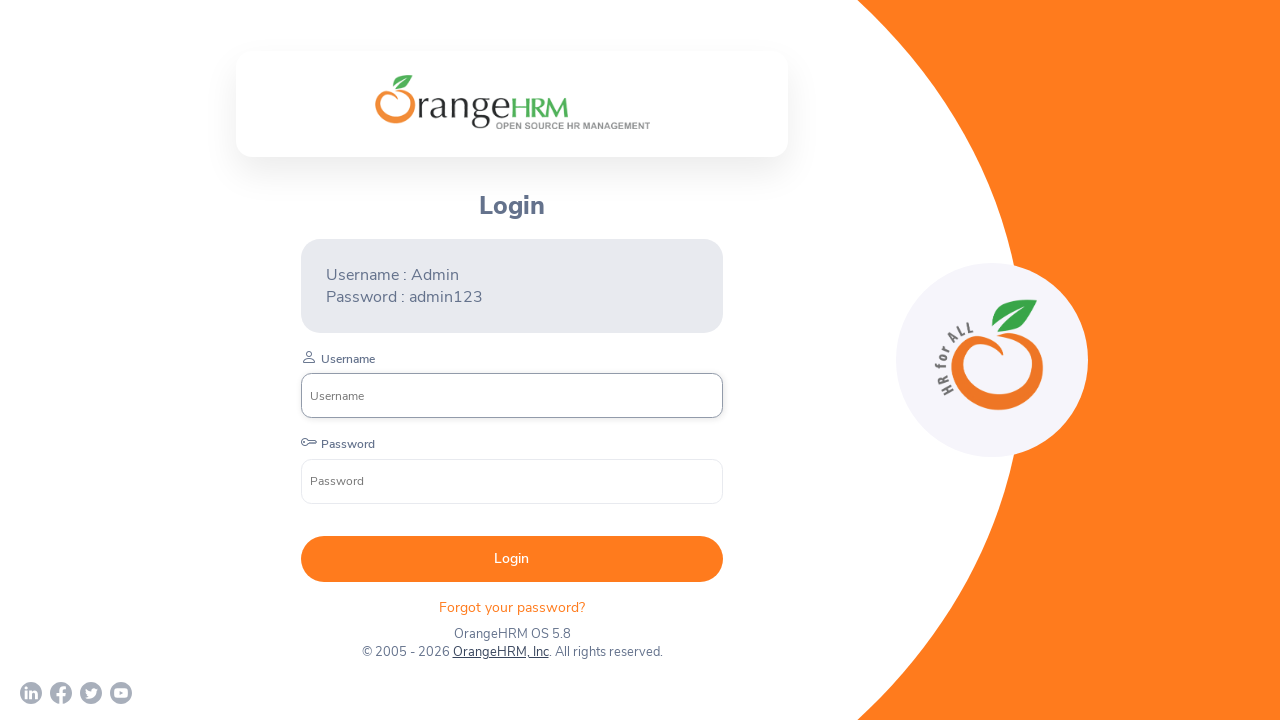